Tests changing the programming language selector from default to Python and verifies the URL contains 'python'

Starting URL: https://playwright.dev/

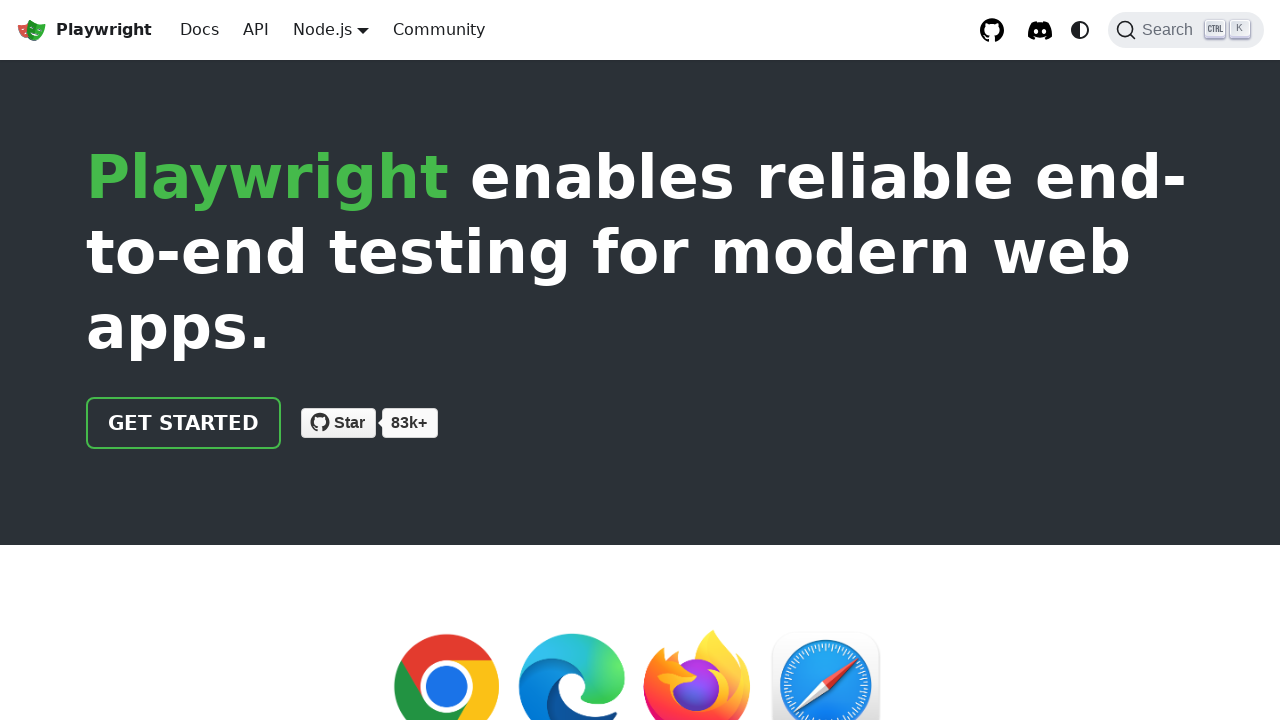

Clicked on programming language dropdown in navbar at (322, 29) on .navbar__item.dropdown >> text=Node.js
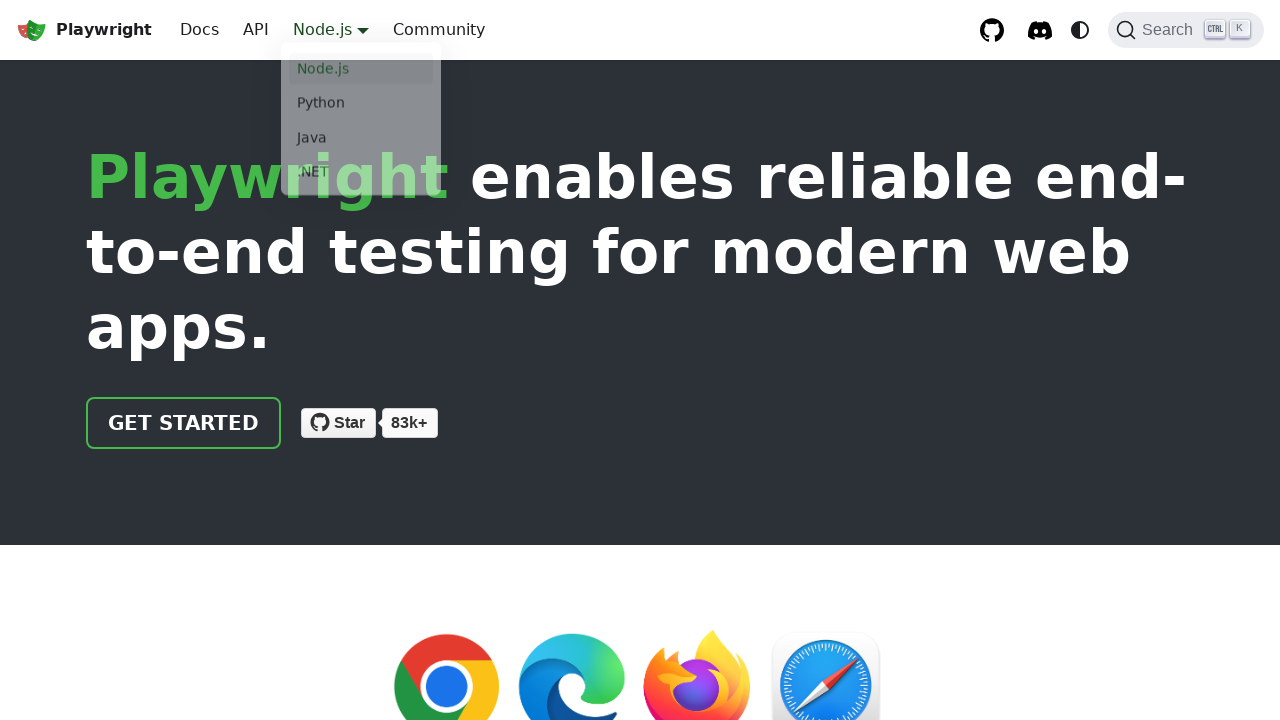

Selected Python from the dropdown menu at (361, 108) on a.dropdown__link >> text=Python
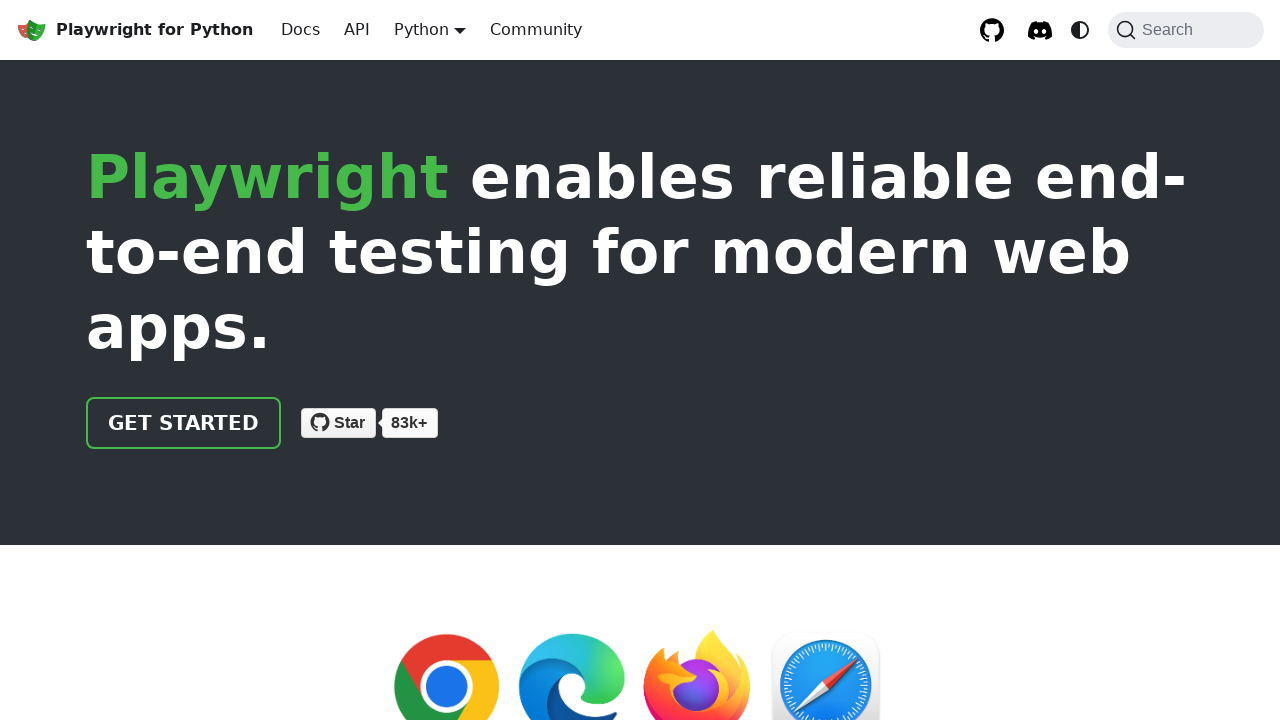

URL changed to Python documentation page, confirming language selector changed successfully
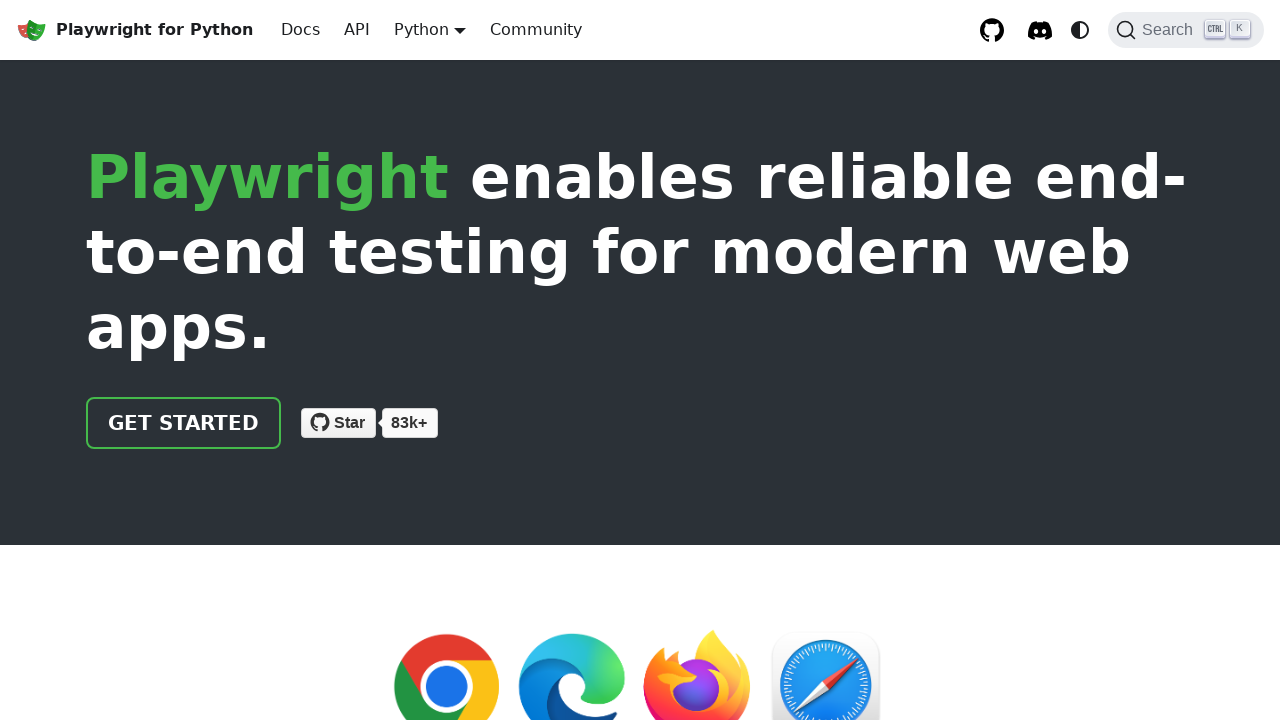

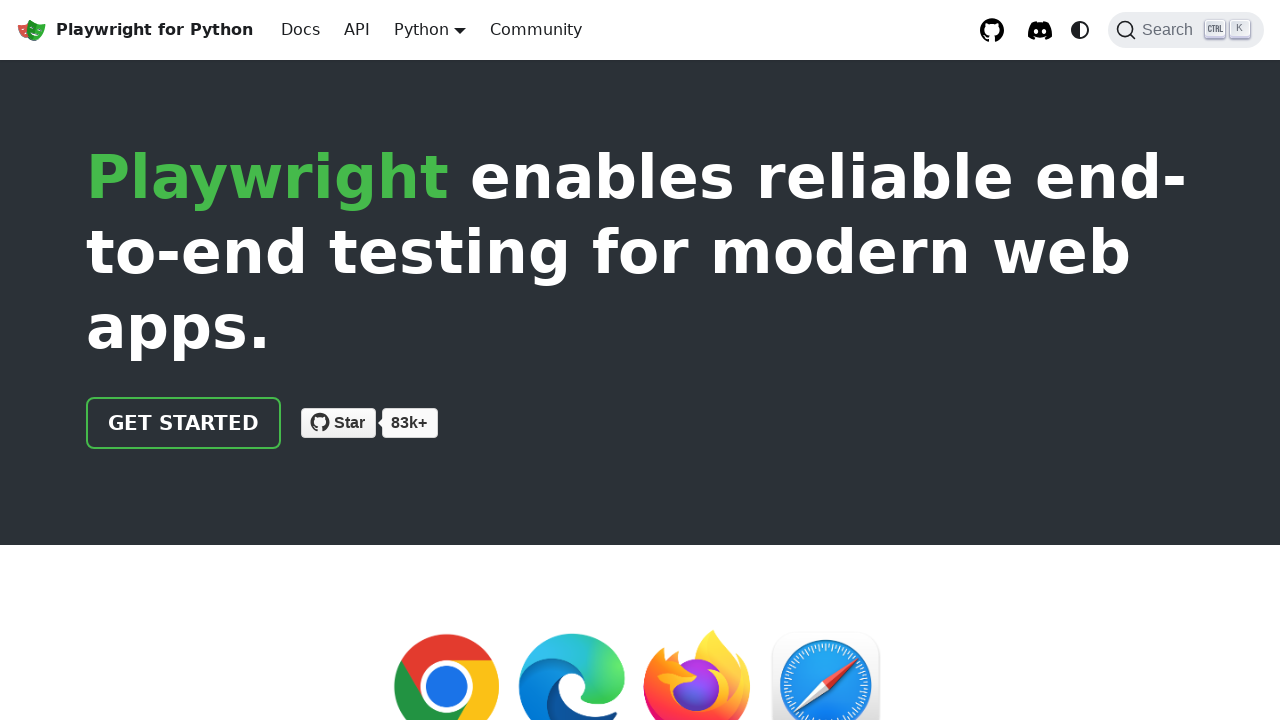